Tests dynamic dropdown selection by clicking on a category dropdown, searching for "Travel", and selecting it using Enter key

Starting URL: https://techydevs.com/demos/themes/html/listhub-demo/listhub/index.html

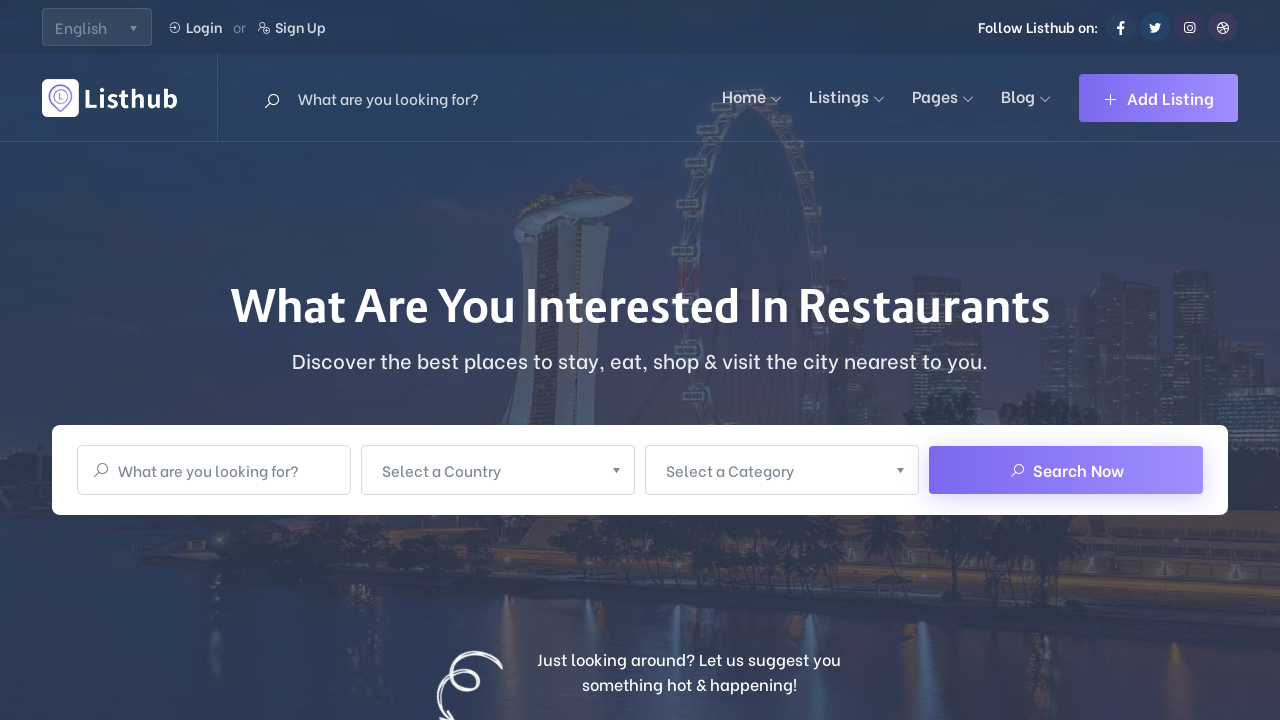

Clicked on the Category dropdown to open it at (769, 470) on xpath=//span[normalize-space()='Select a Category']
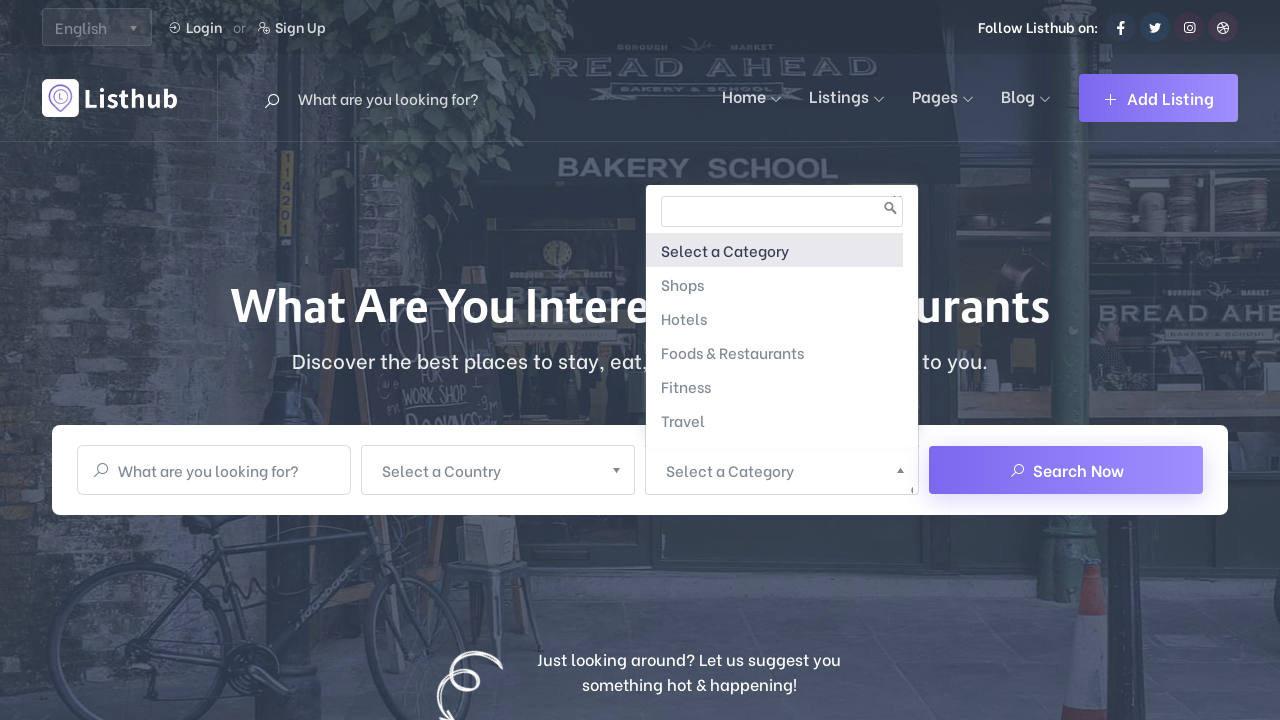

Entered 'Travel' in the dropdown search field on //span[normalize-space()='Select a Category']/parent::a/following-sibling::div//
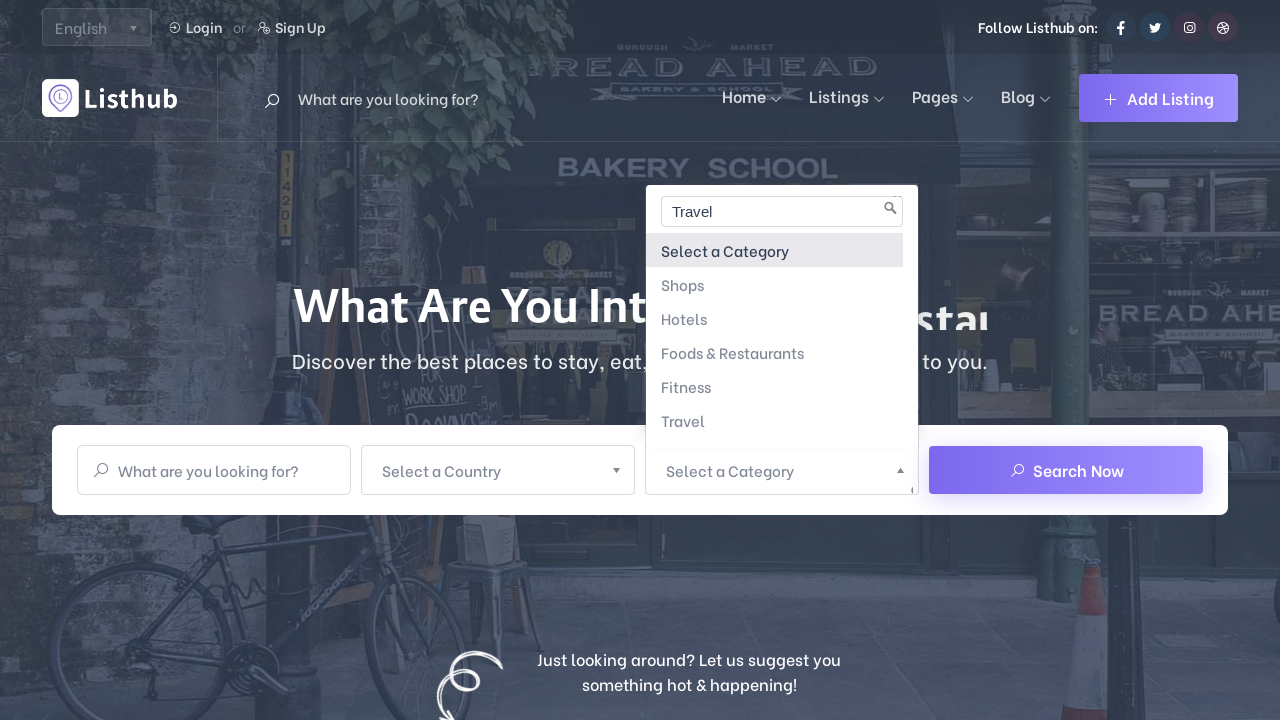

Pressed Enter to select the 'Travel' option from the dropdown on //span[normalize-space()='Select a Category']/parent::a/following-sibling::div//
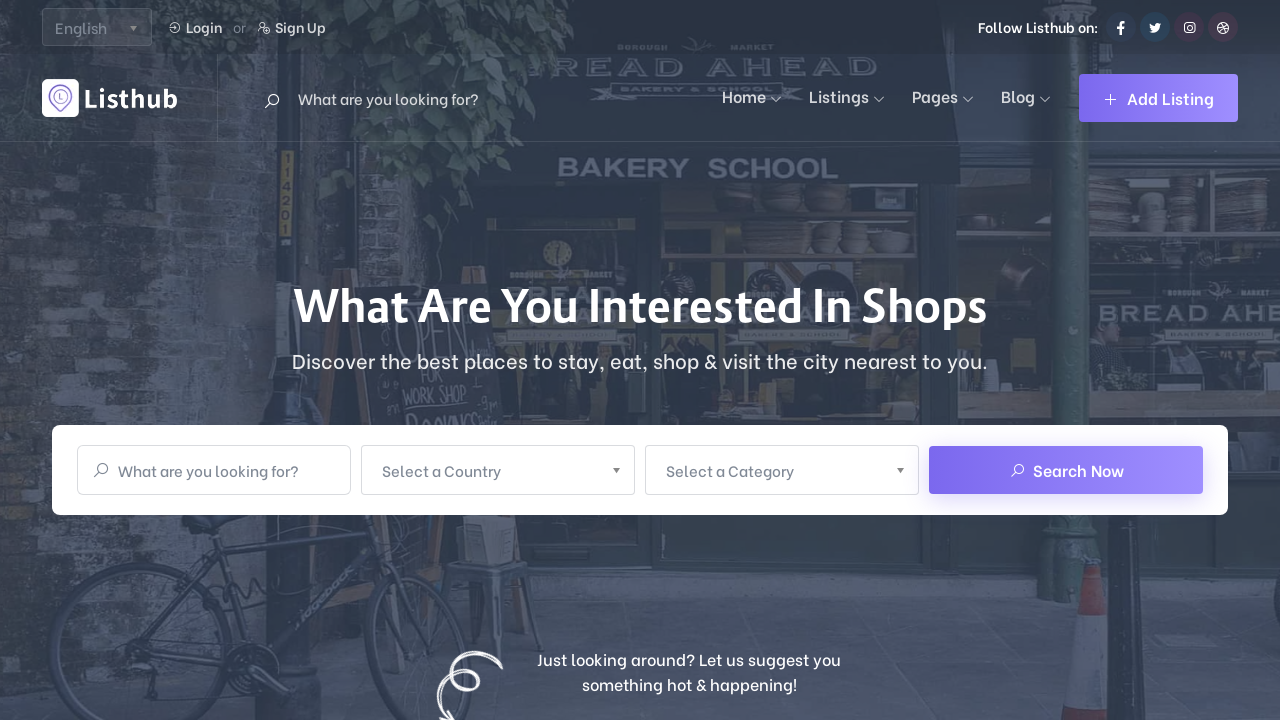

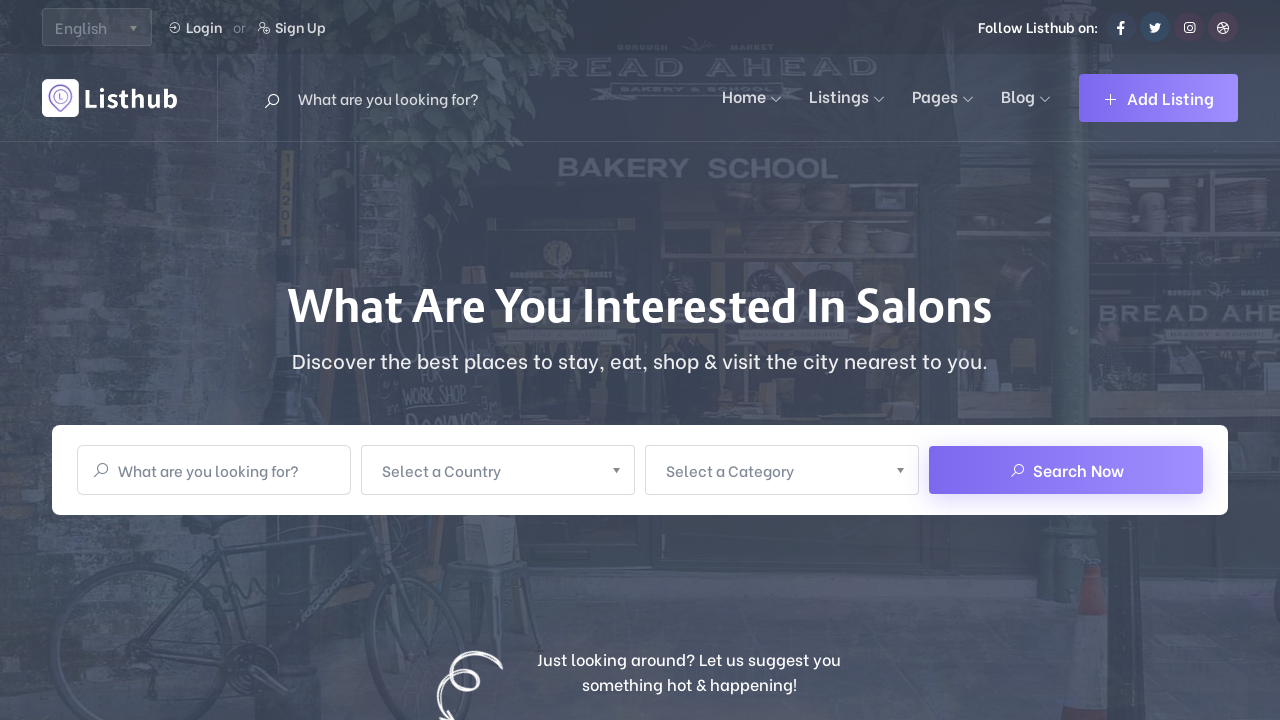